Tests handling of a confirm box alert popup by clicking the confirm button and accepting the alert dialog

Starting URL: https://demoqa.com/alerts

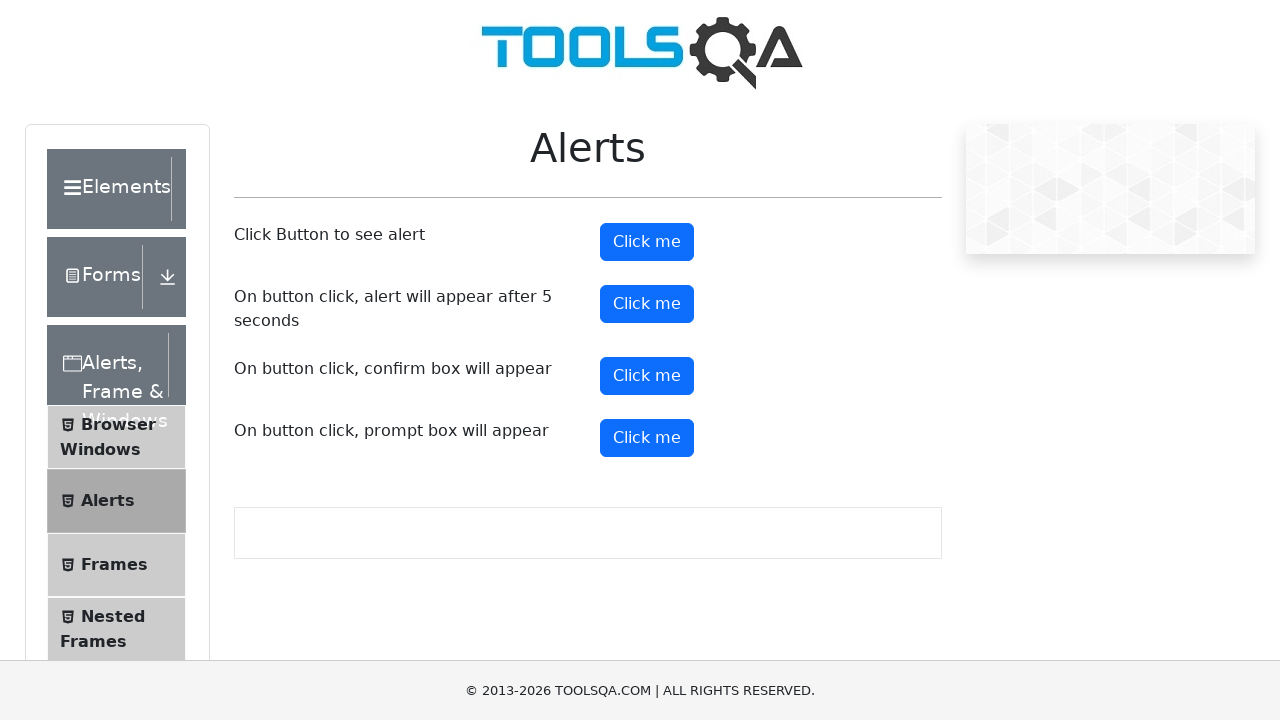

Clicked the confirm button to trigger the confirm box alert at (647, 376) on button#confirmButton
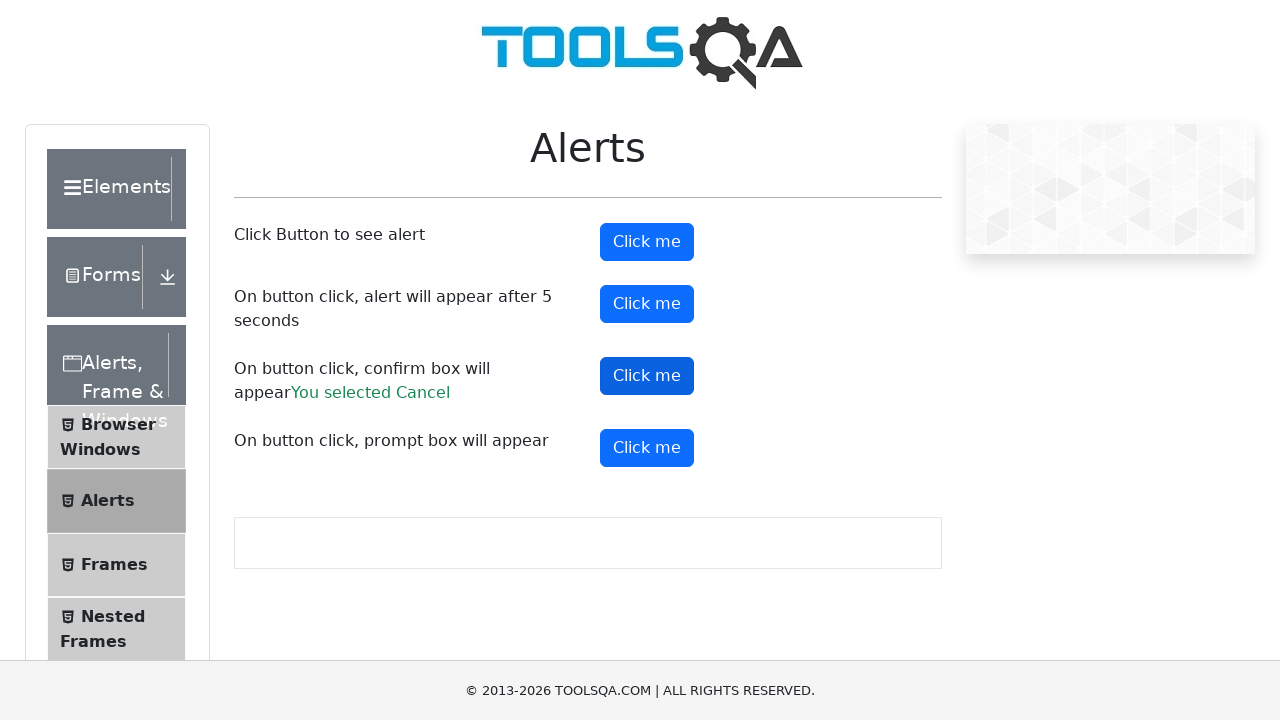

Set up dialog handler to accept the confirm dialog
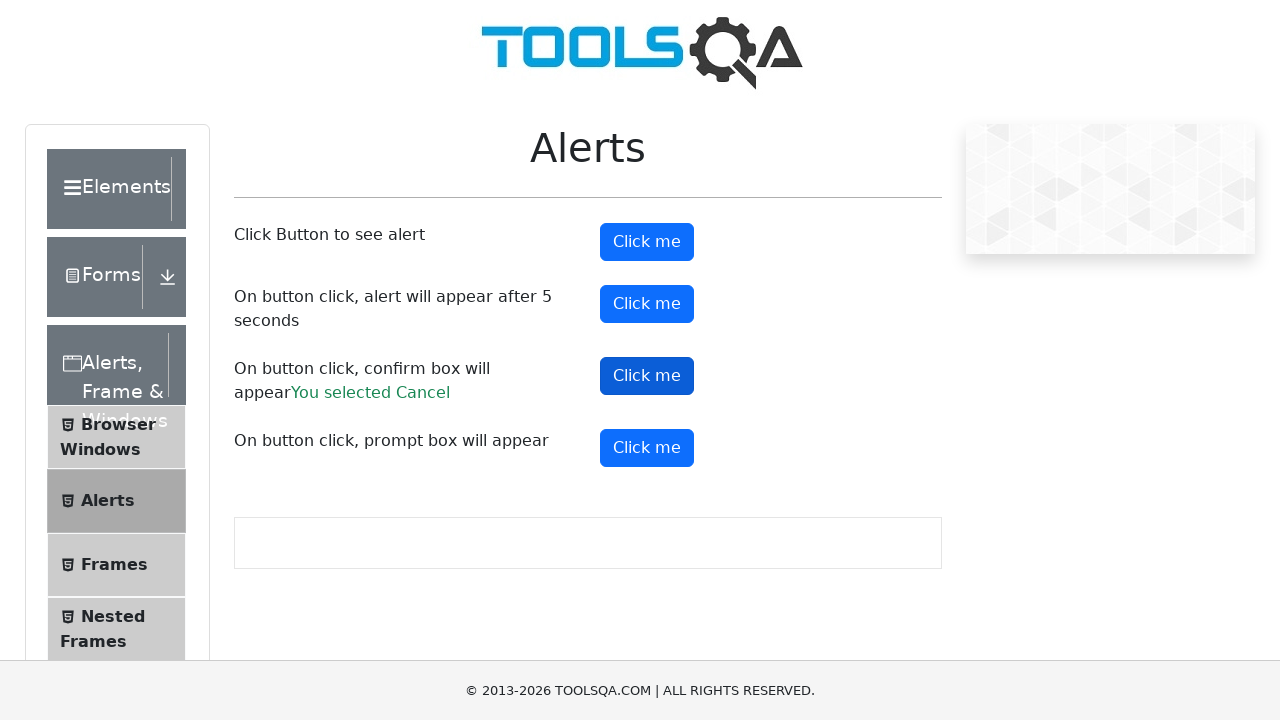

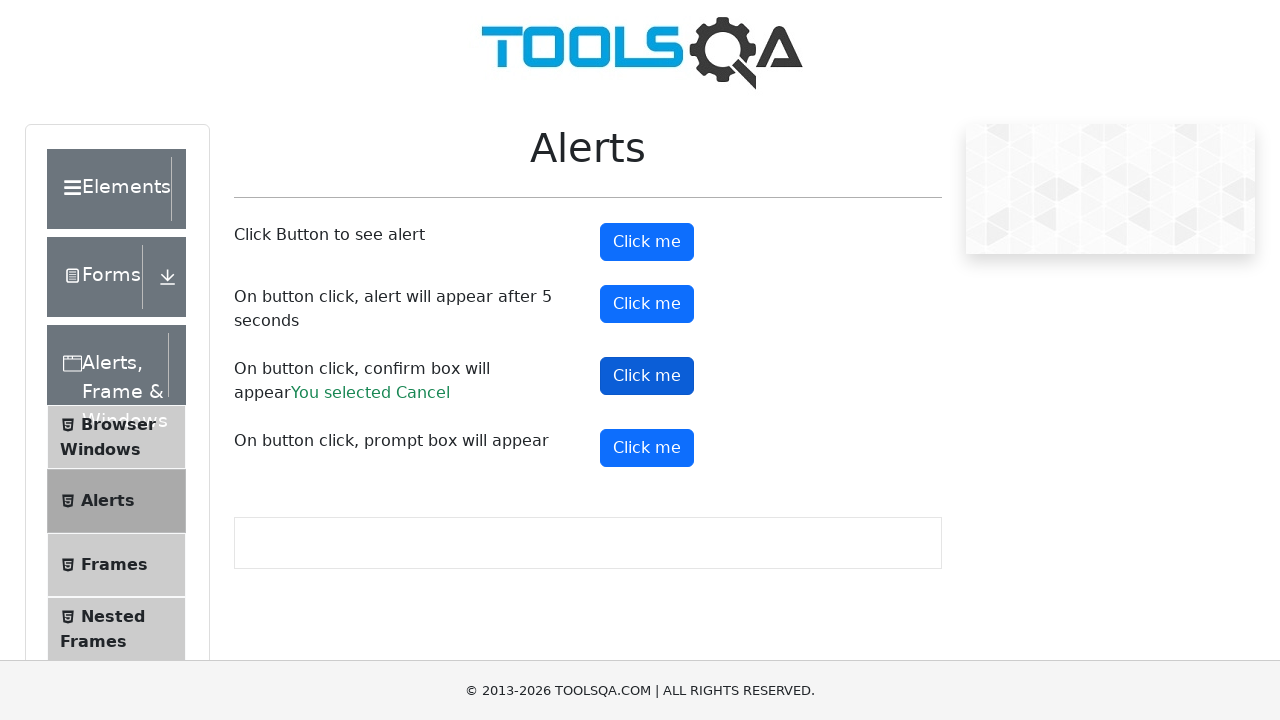